Tests the progress bar functionality by starting the progress bar, waiting for it to reach 75%, and then stopping it

Starting URL: http://uitestingplayground.com/

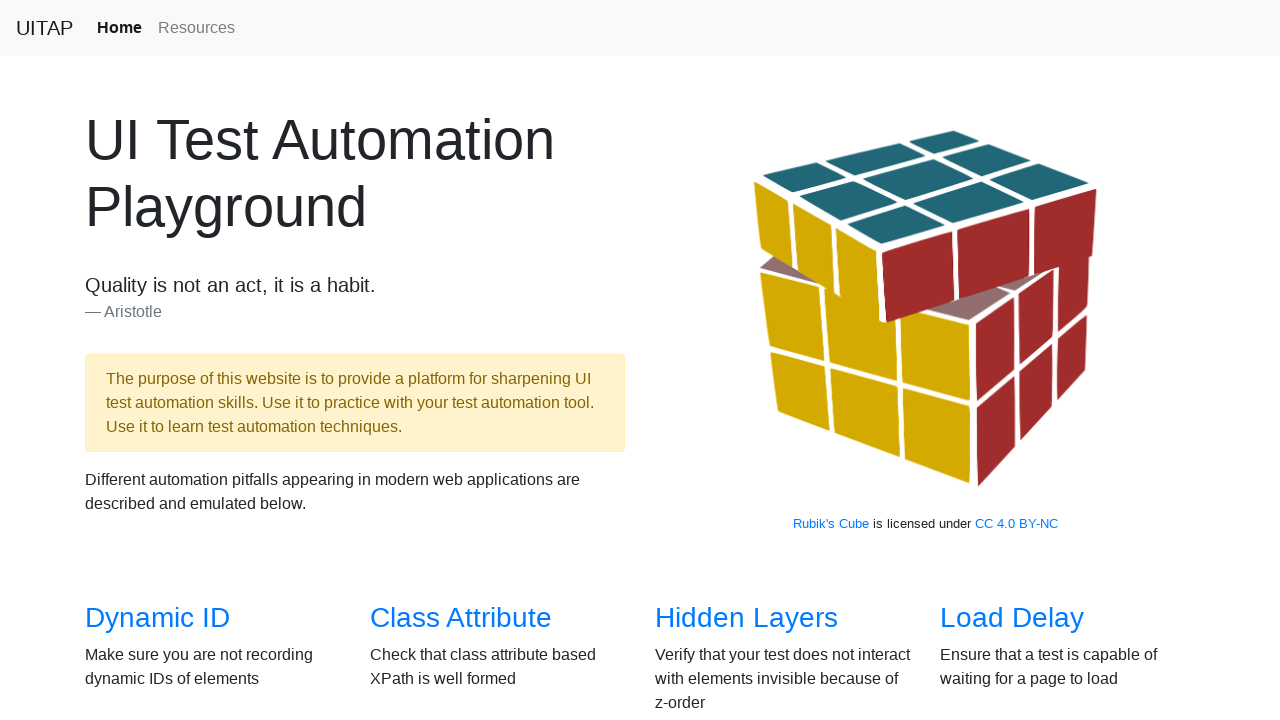

Clicked on Progress Bar link to navigate to progress bar page at (1022, 361) on text=Progress Bar
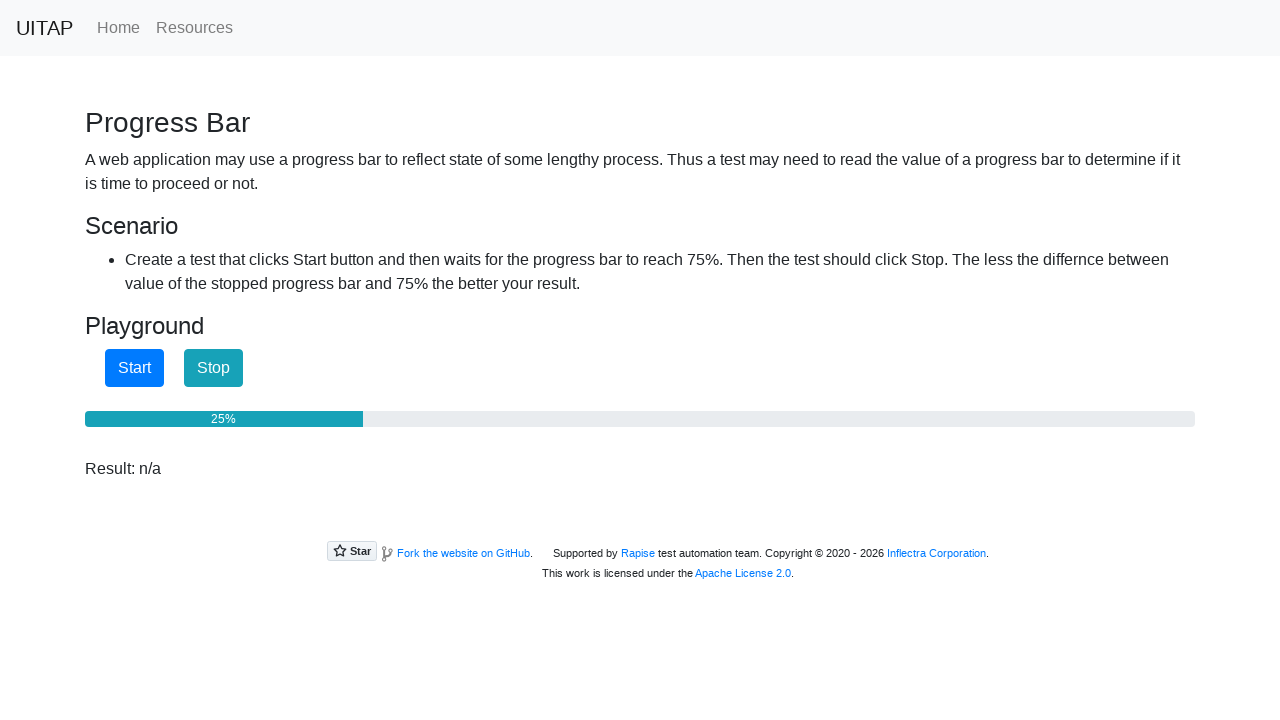

Clicked start button to begin progress bar at (134, 368) on #startButton
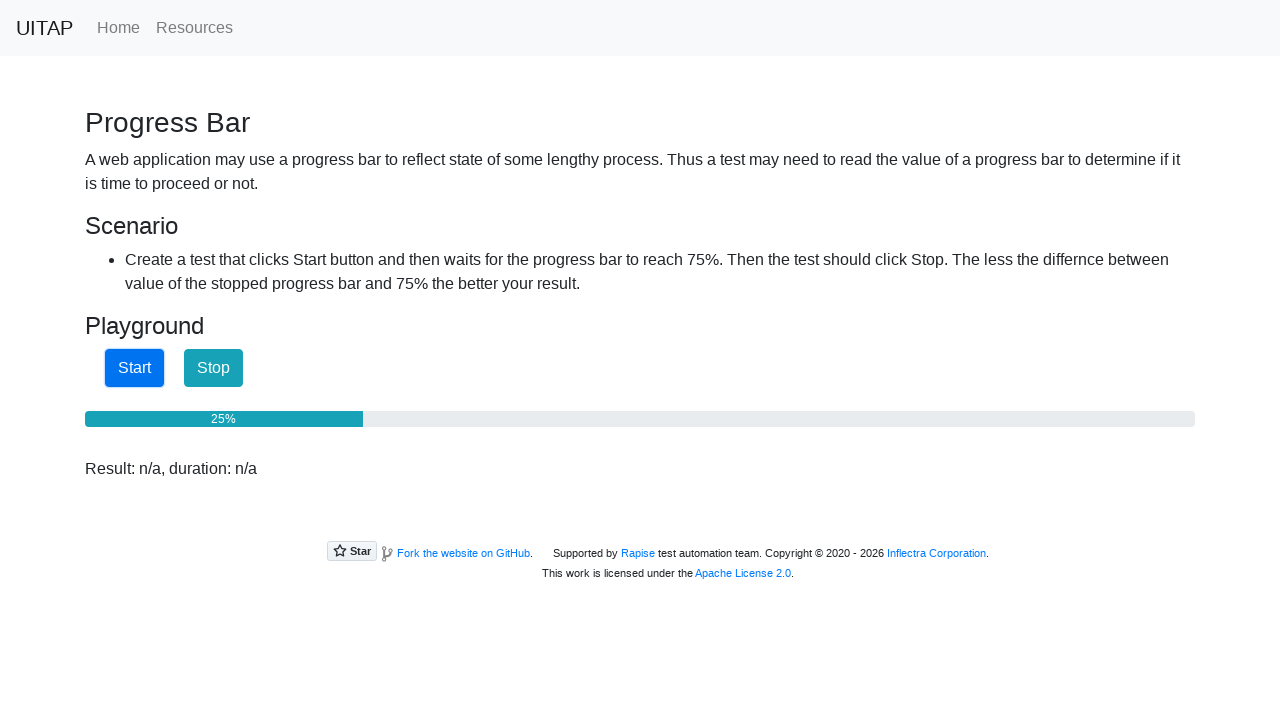

Progress bar reached 75%
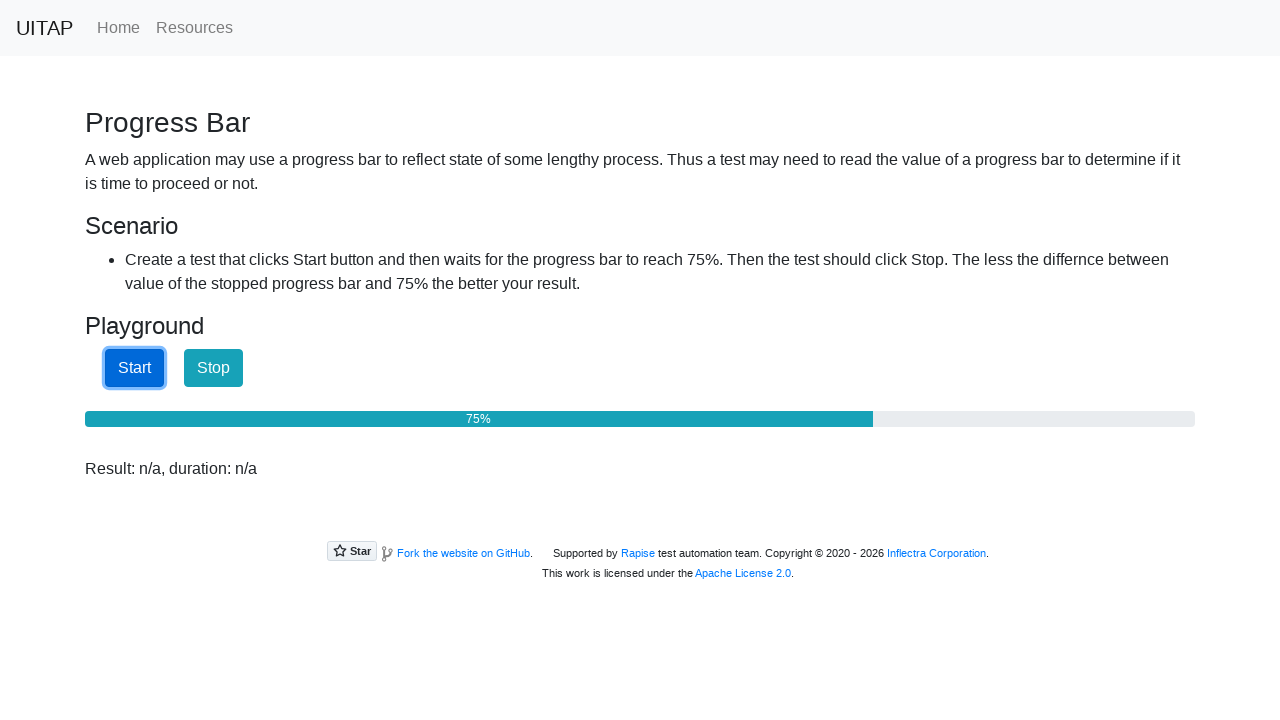

Clicked stop button to stop progress bar at (214, 368) on #stopButton
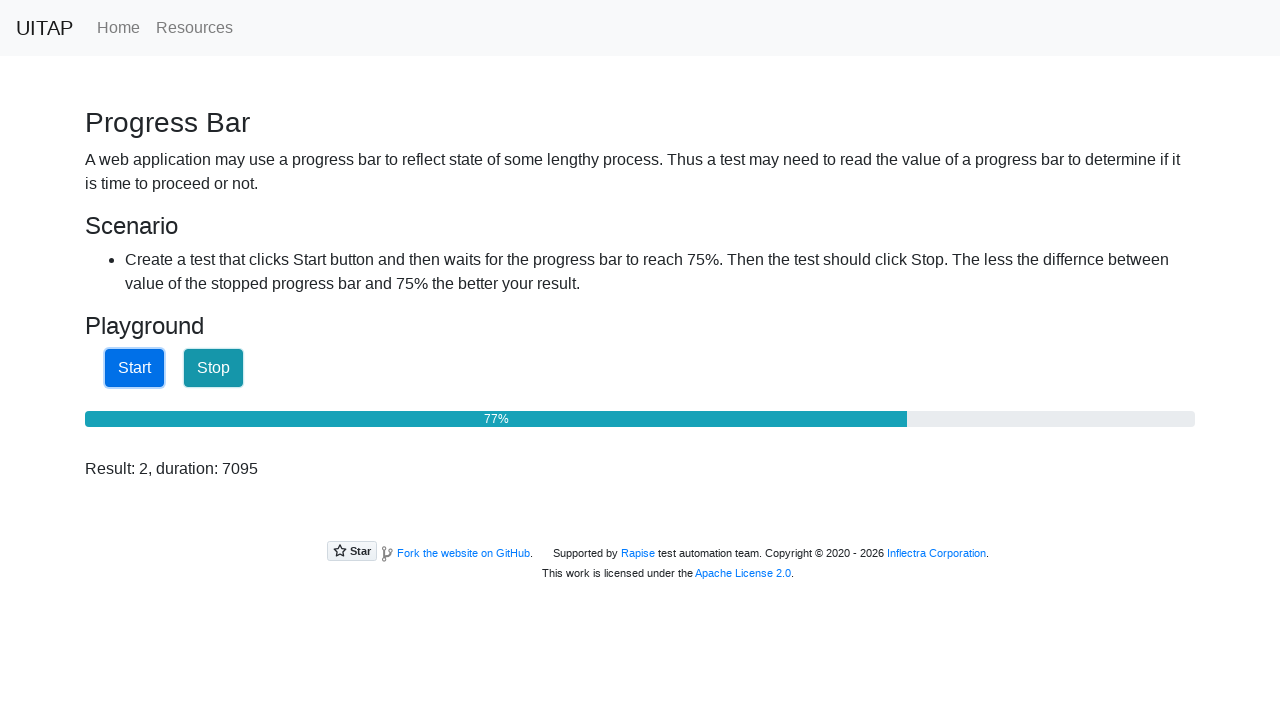

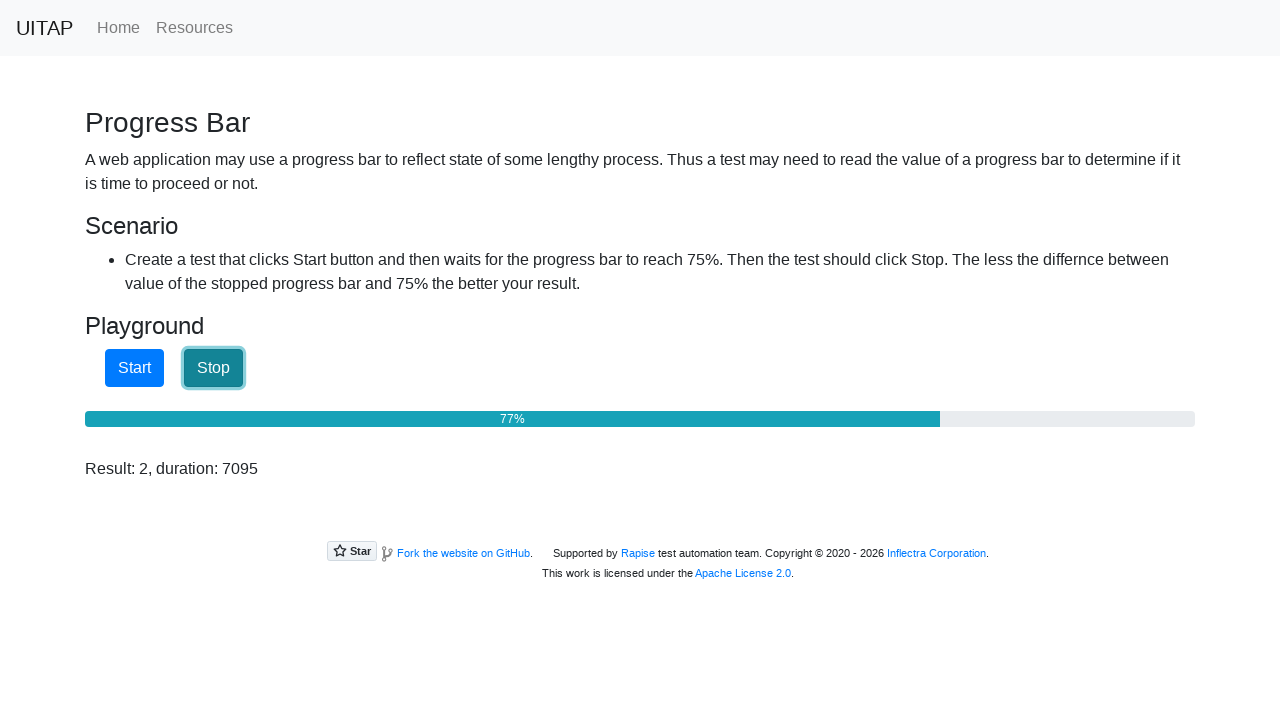